Tests the search functionality on a practice e-commerce site by typing a search query into the search input field

Starting URL: https://rahulshettyacademy.com/seleniumPractise/#/

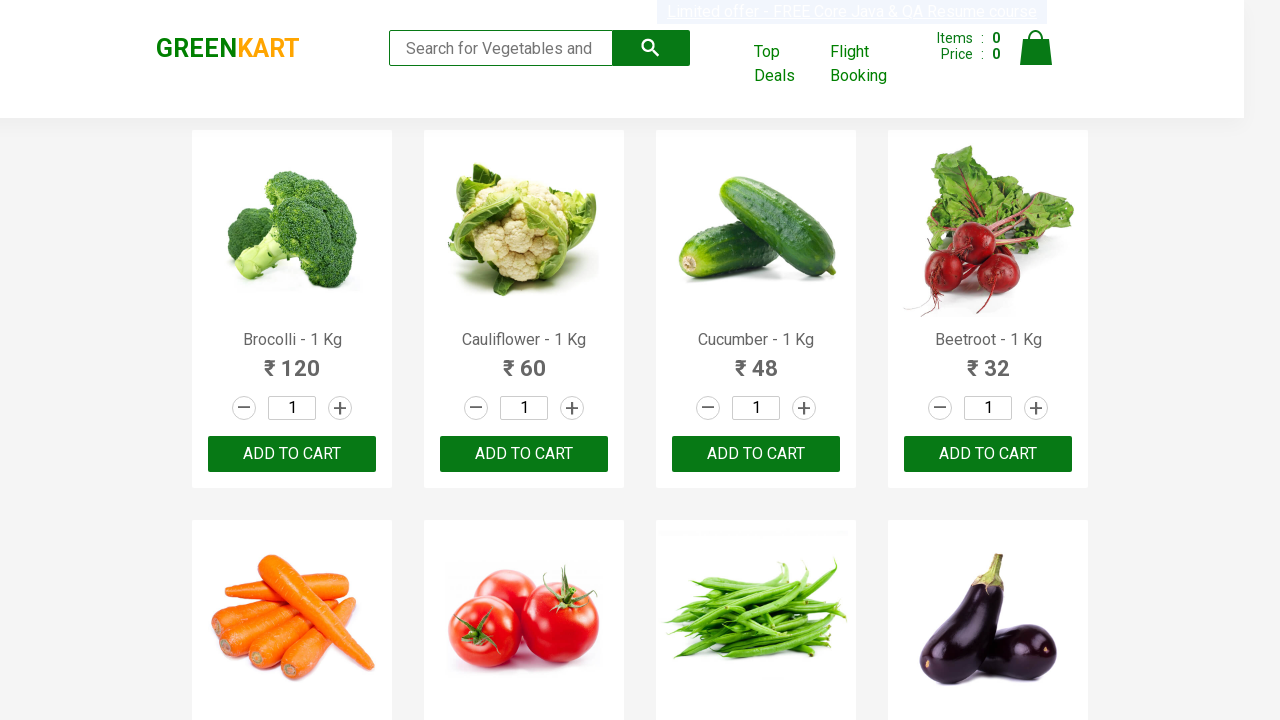

Typed search query 'Cau' into the search input field on the e-commerce practice site on .search-keyword
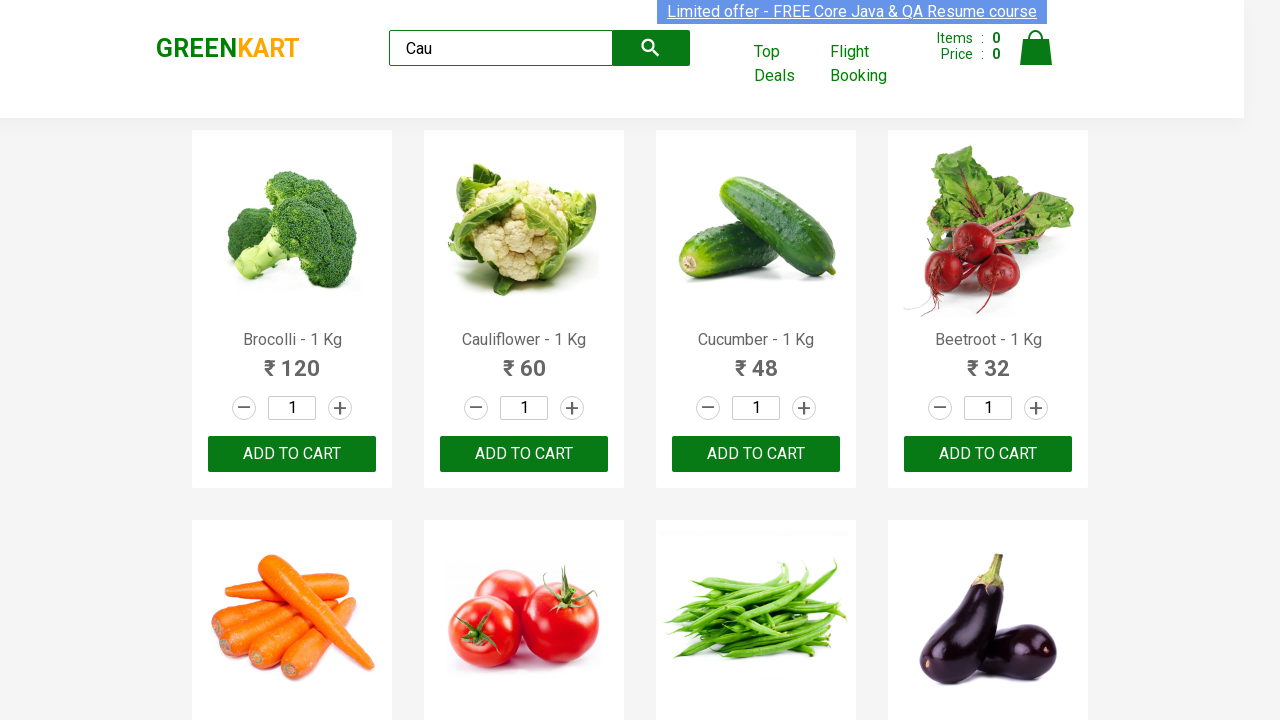

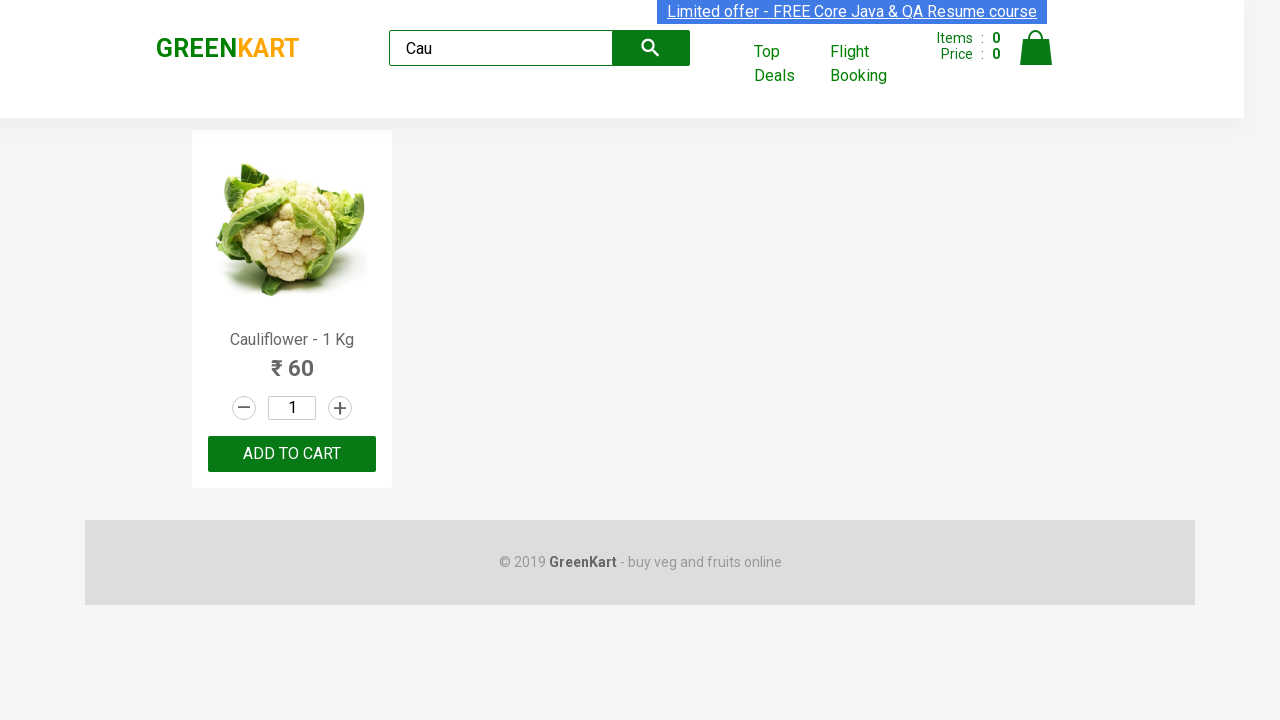